Tests drag and drop functionality by dragging column A element and dropping it onto column B element

Starting URL: https://the-internet.herokuapp.com/drag_and_drop

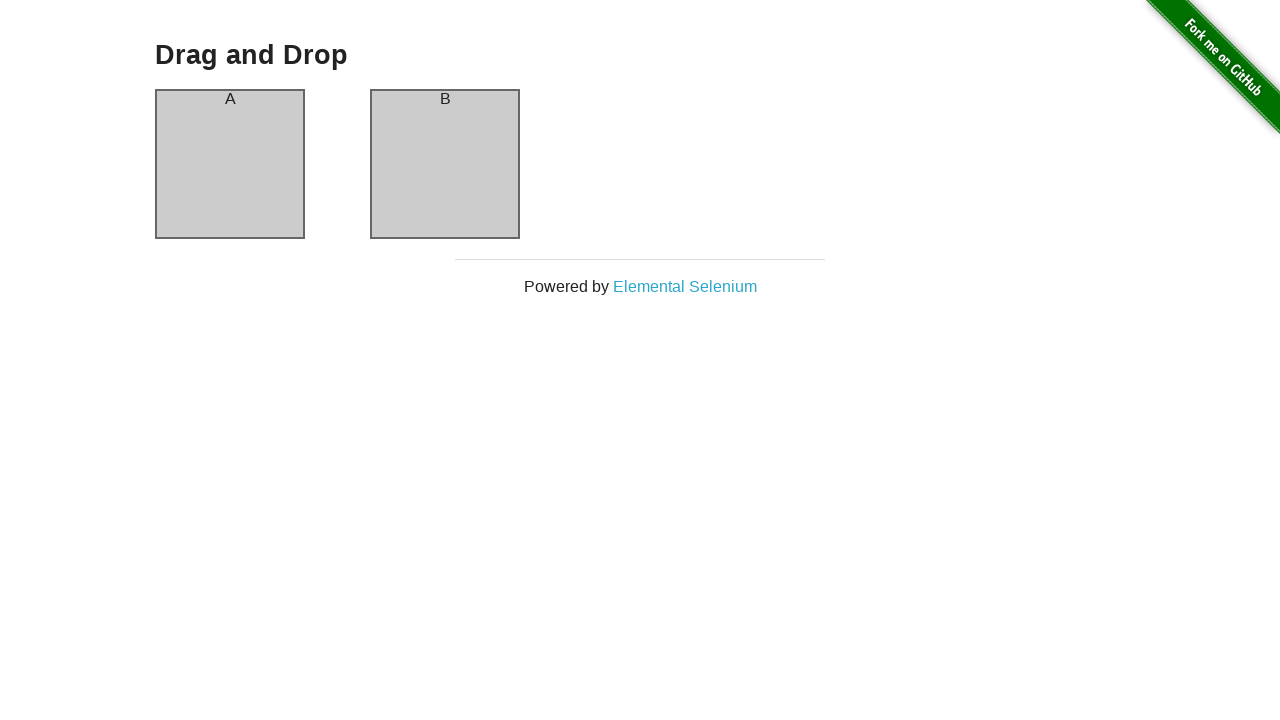

Navigated to drag and drop test page
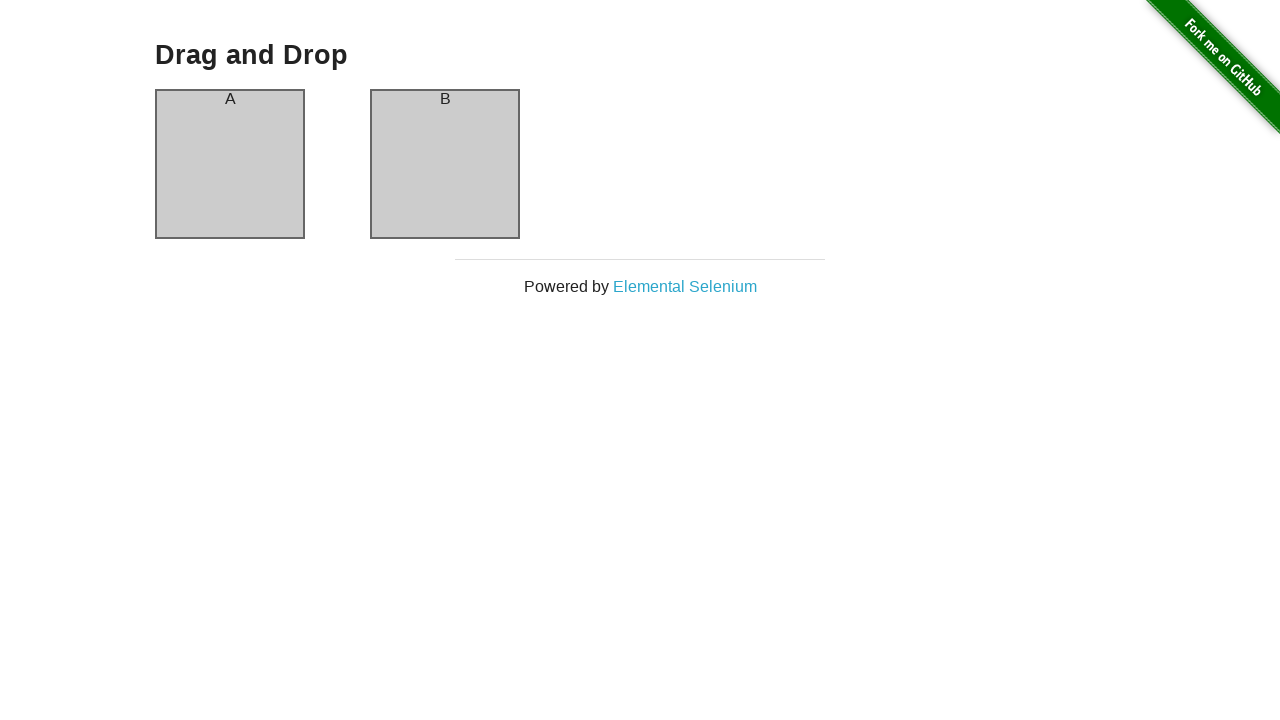

Located column A element
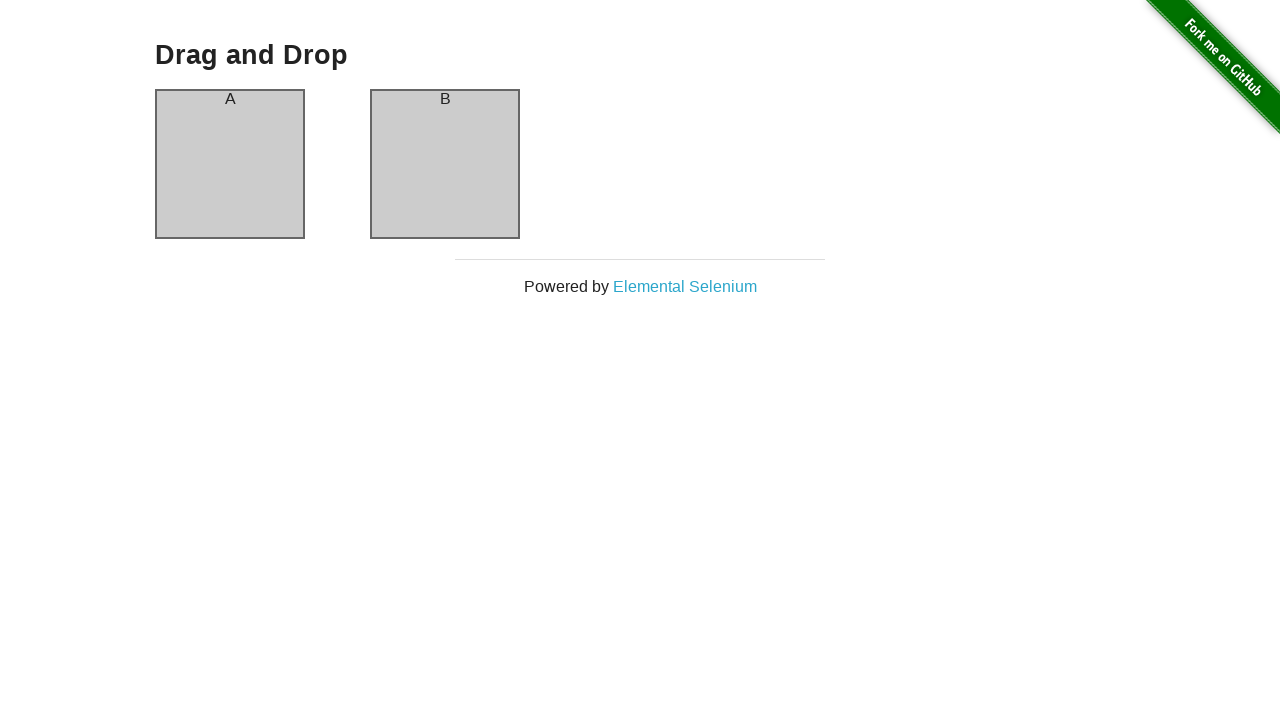

Located column B element
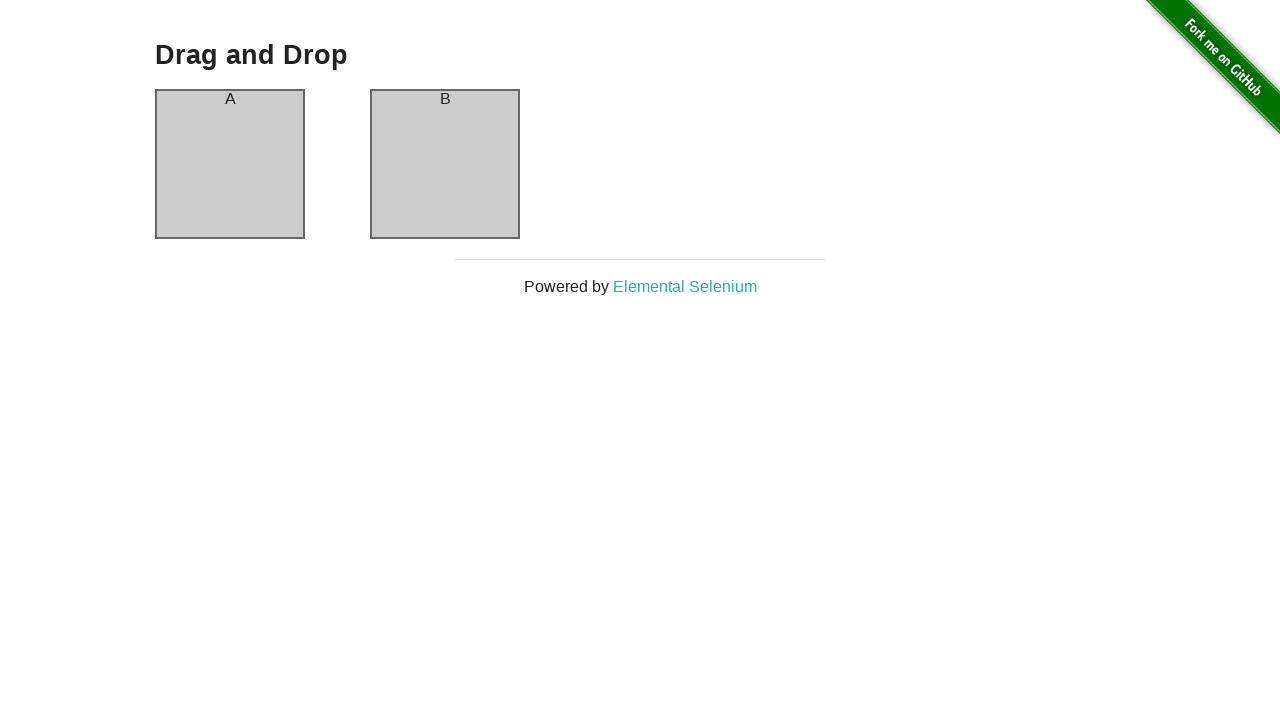

Dragged column A element and dropped it onto column B element at (445, 164)
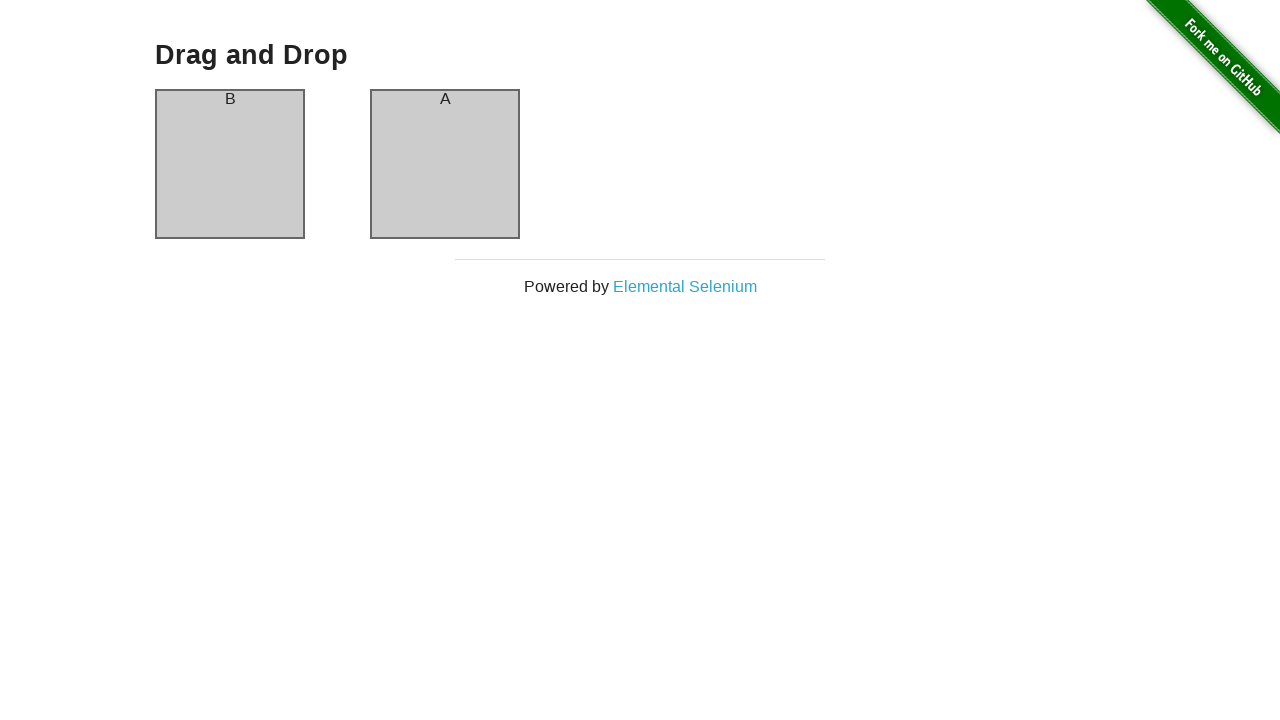

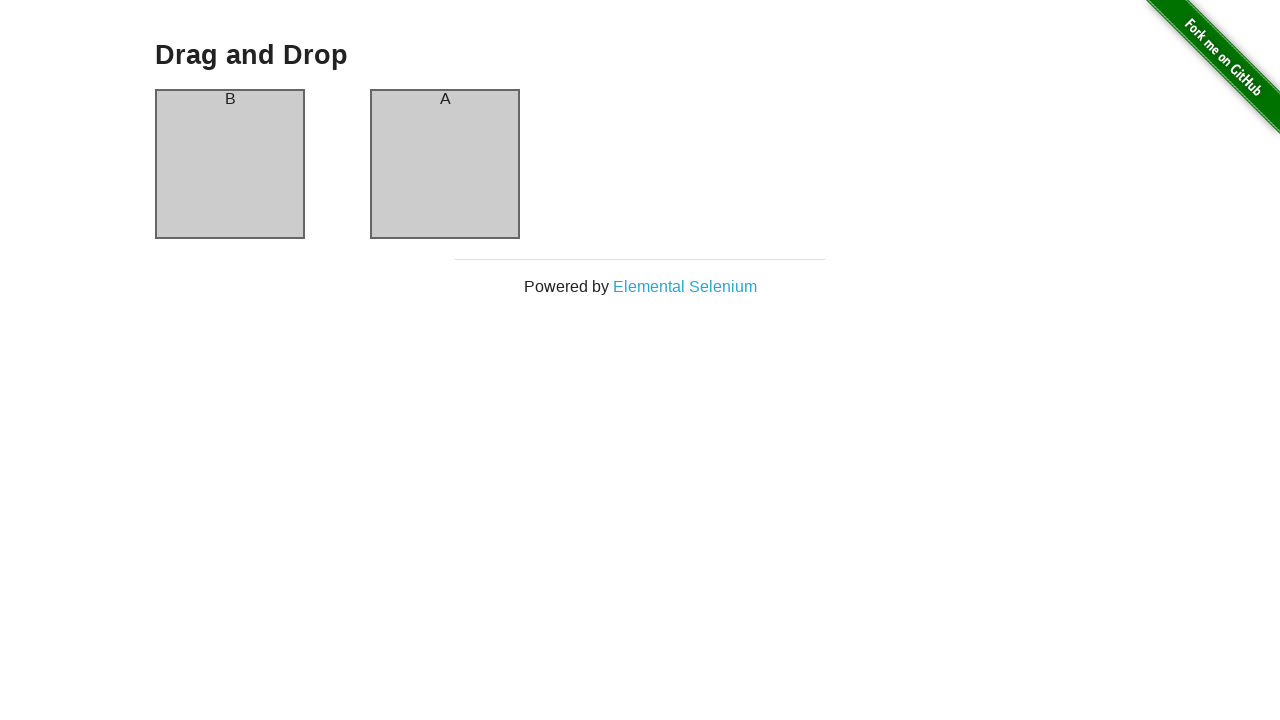